Tests that Clear completed button is hidden when no items are completed

Starting URL: https://demo.playwright.dev/todomvc

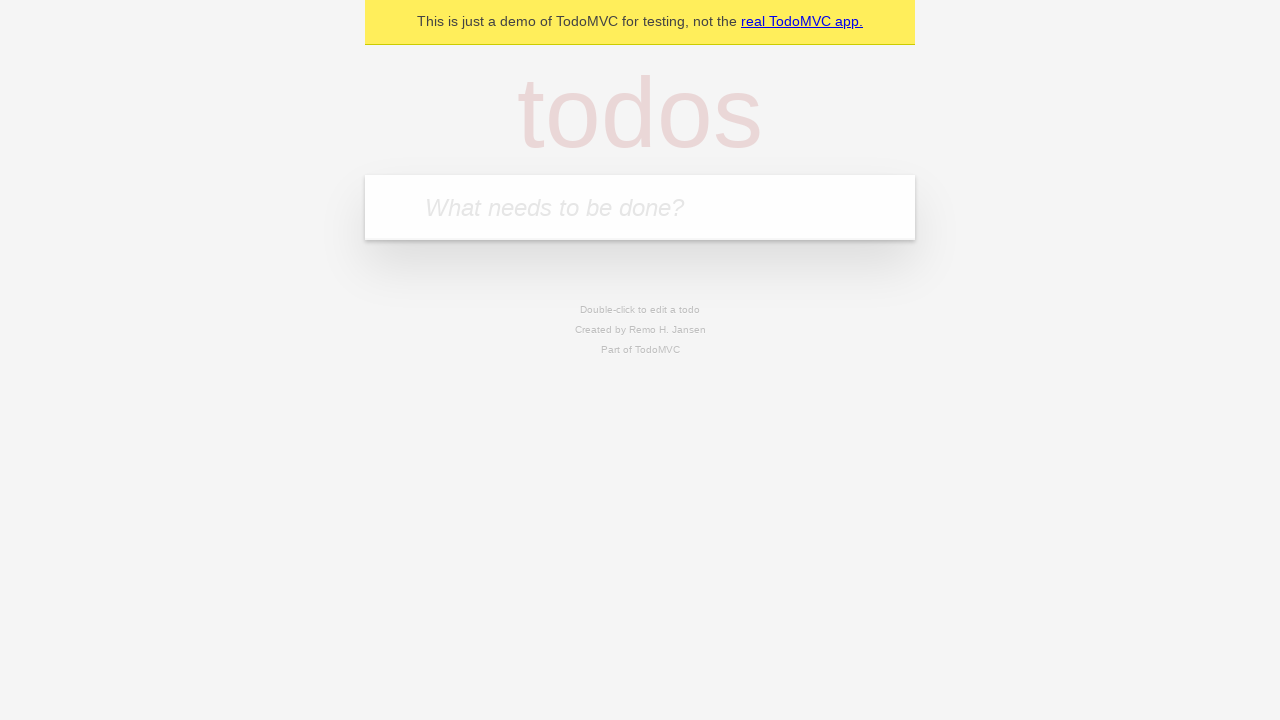

Filled todo input with 'buy some cheese' on internal:attr=[placeholder="What needs to be done?"i]
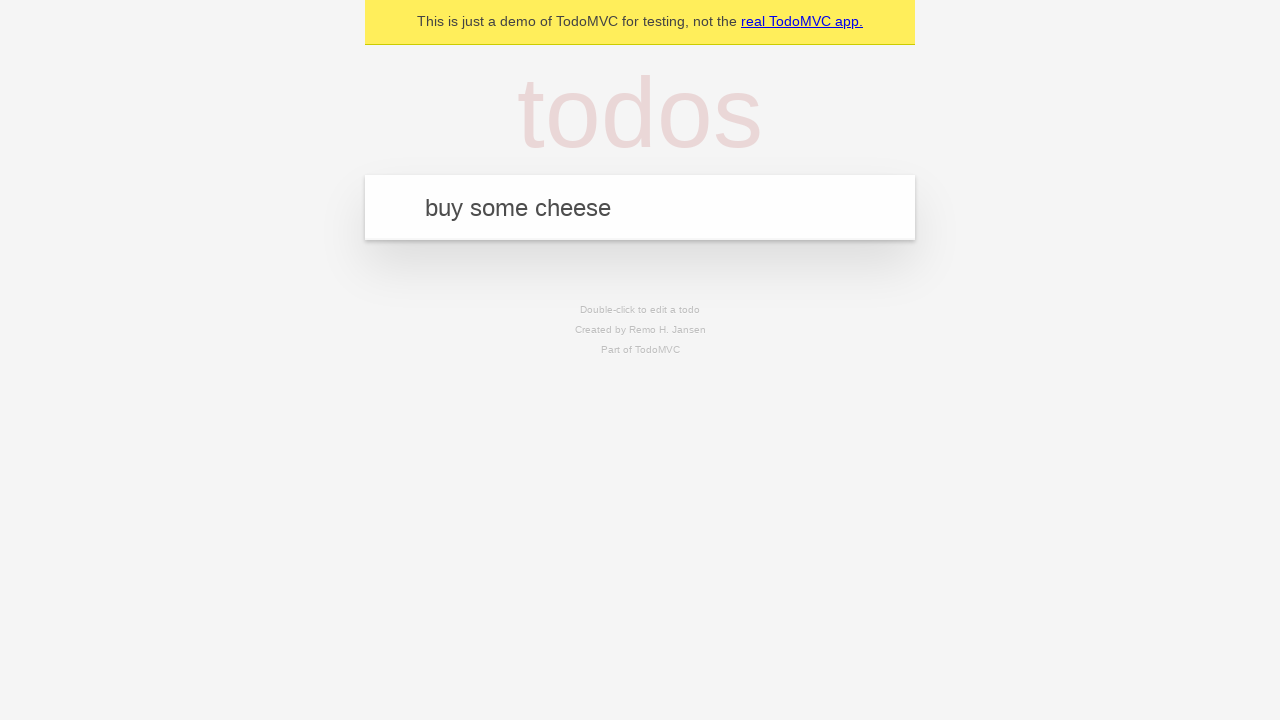

Pressed Enter to add first todo on internal:attr=[placeholder="What needs to be done?"i]
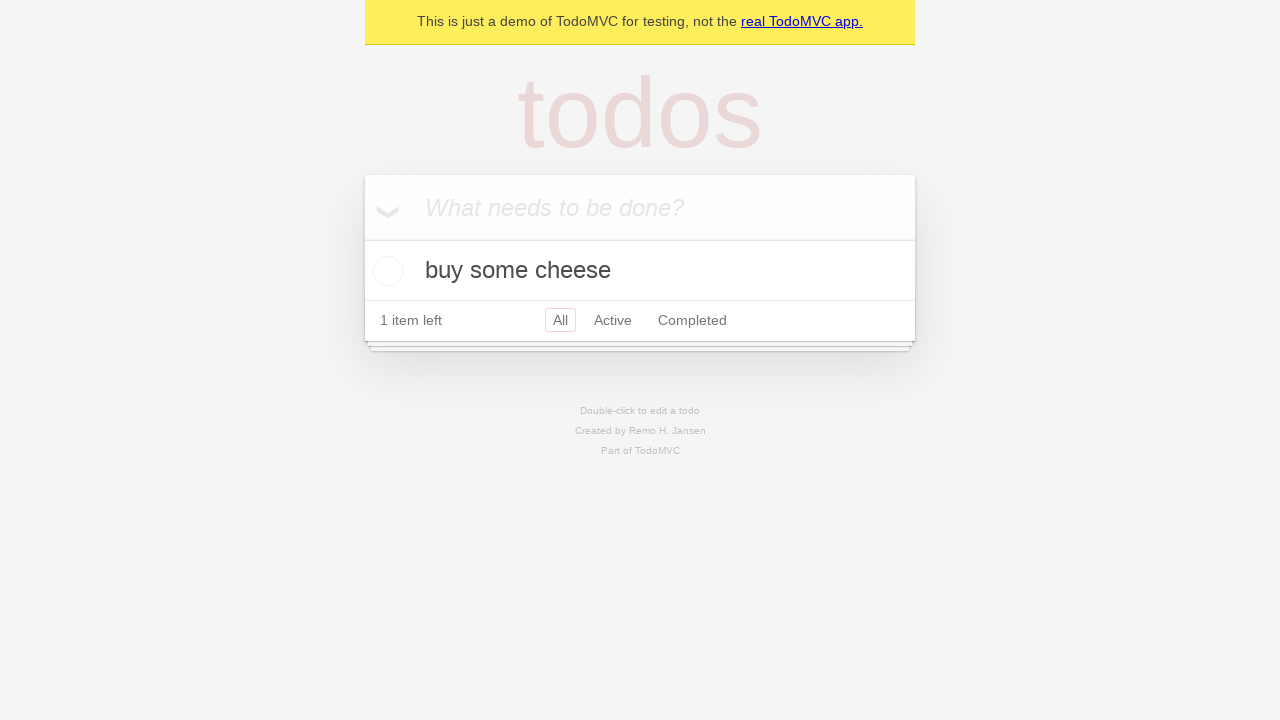

Filled todo input with 'feed the cat' on internal:attr=[placeholder="What needs to be done?"i]
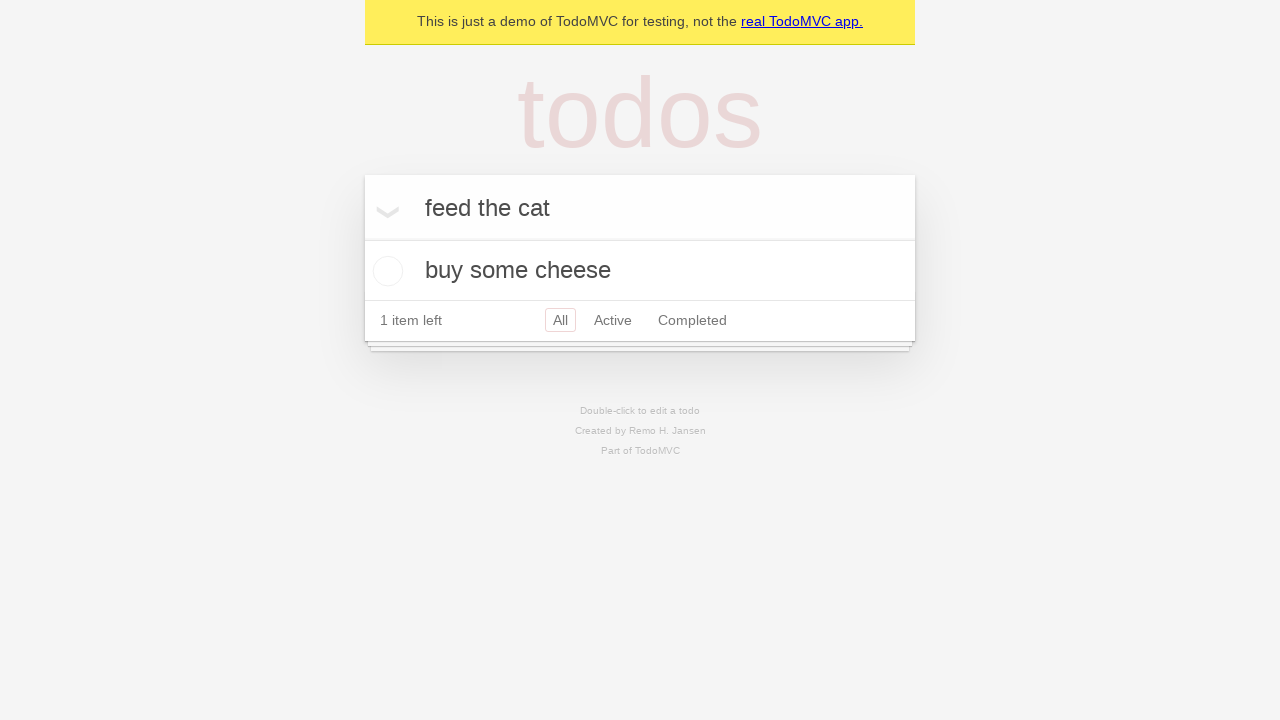

Pressed Enter to add second todo on internal:attr=[placeholder="What needs to be done?"i]
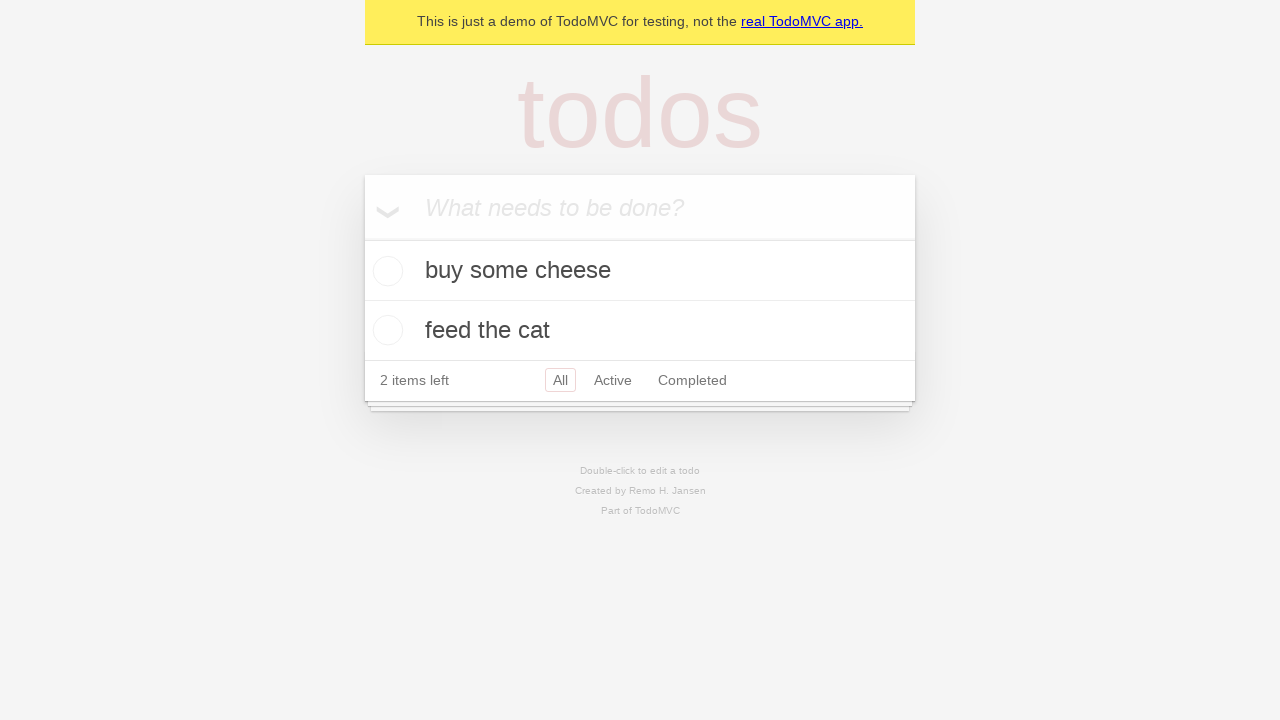

Filled todo input with 'book a doctors appointment' on internal:attr=[placeholder="What needs to be done?"i]
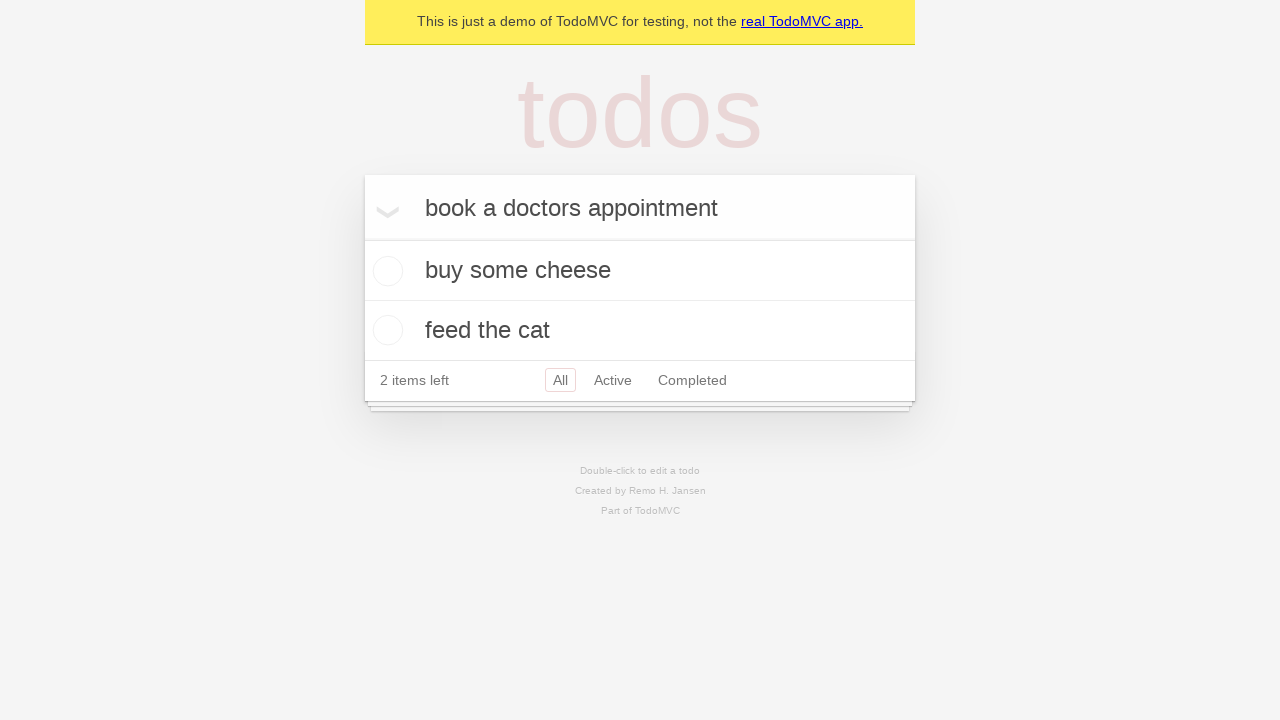

Pressed Enter to add third todo on internal:attr=[placeholder="What needs to be done?"i]
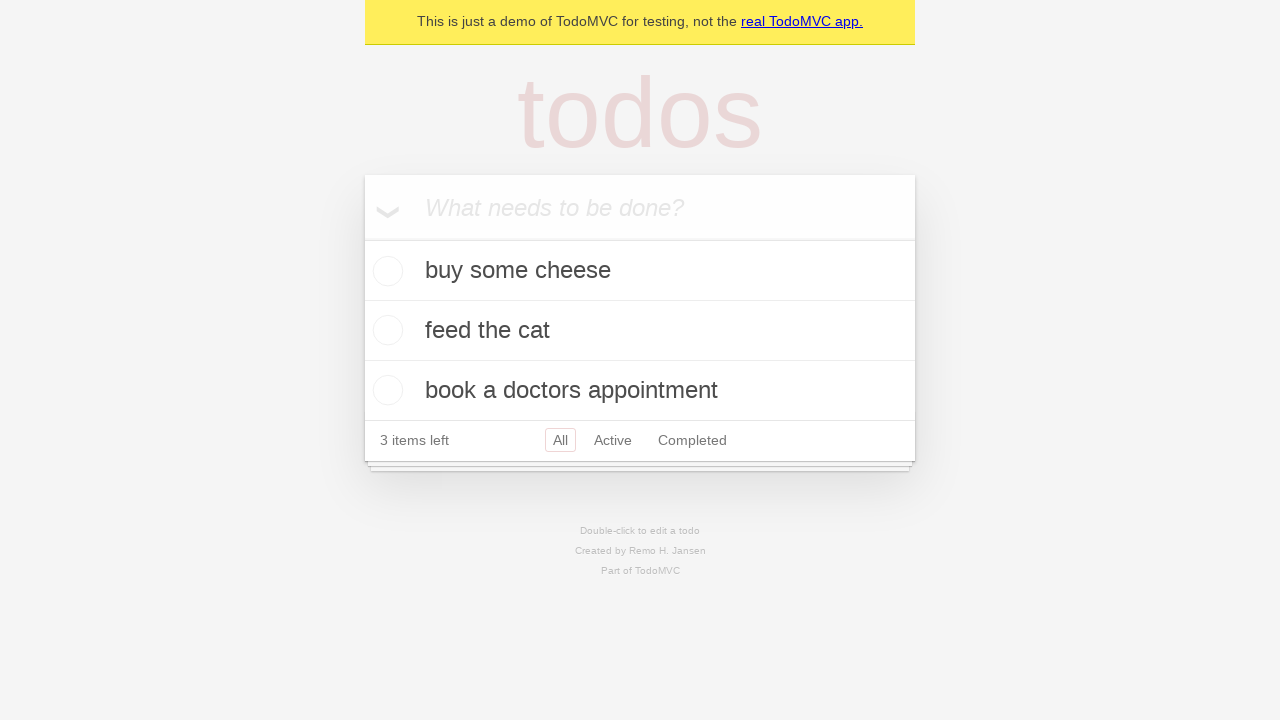

Checked the first todo item at (385, 271) on .todo-list li .toggle >> nth=0
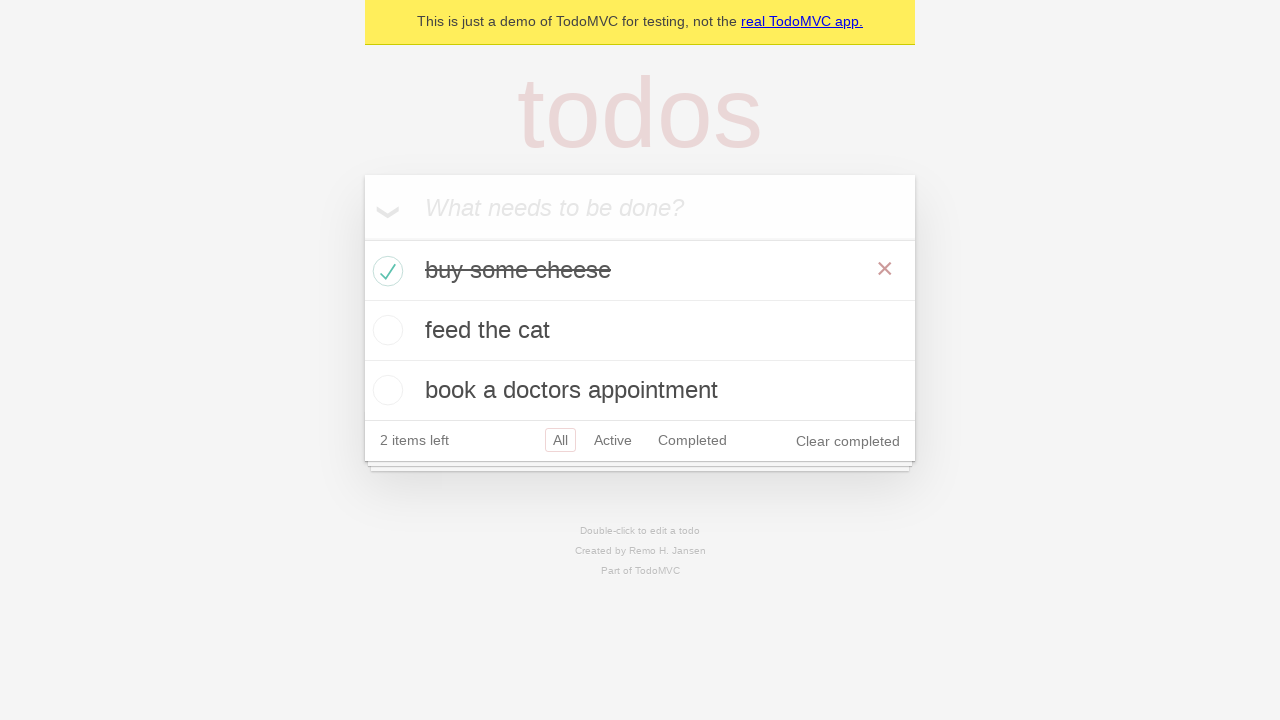

Clicked 'Clear completed' button to remove completed items at (848, 441) on internal:role=button[name="Clear completed"i]
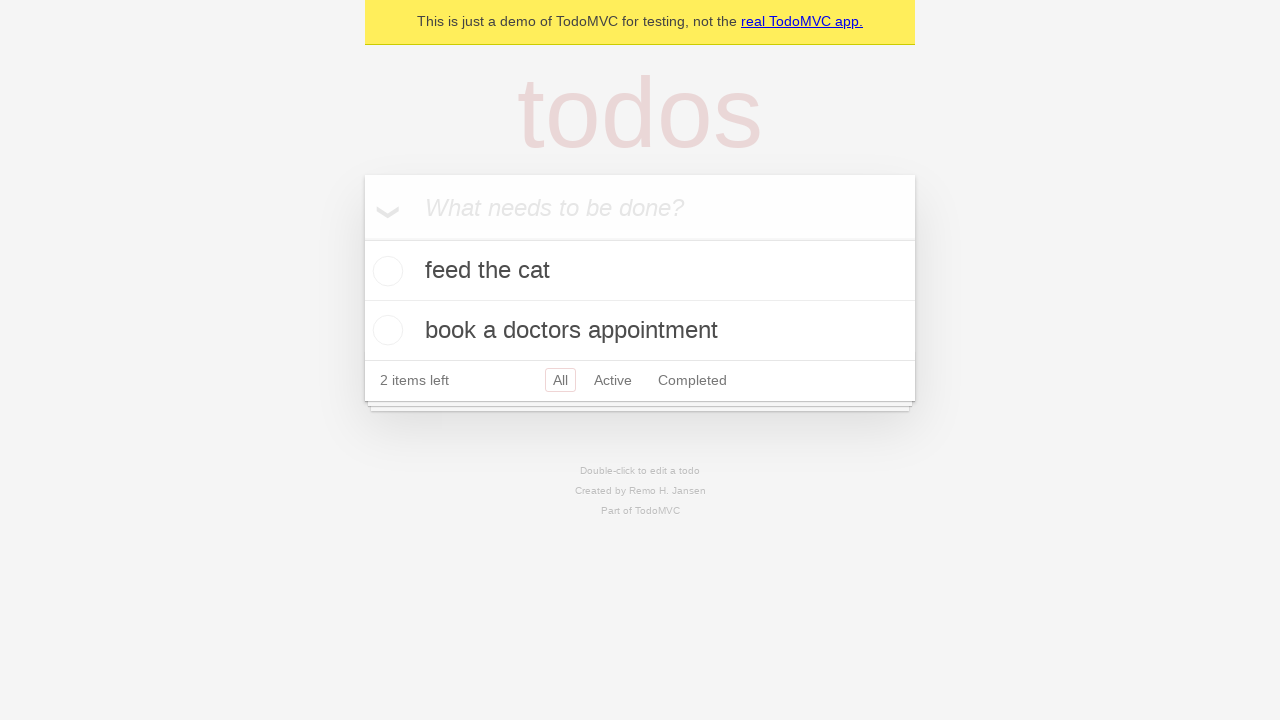

Waited for Clear completed button to be hidden when no items are completed
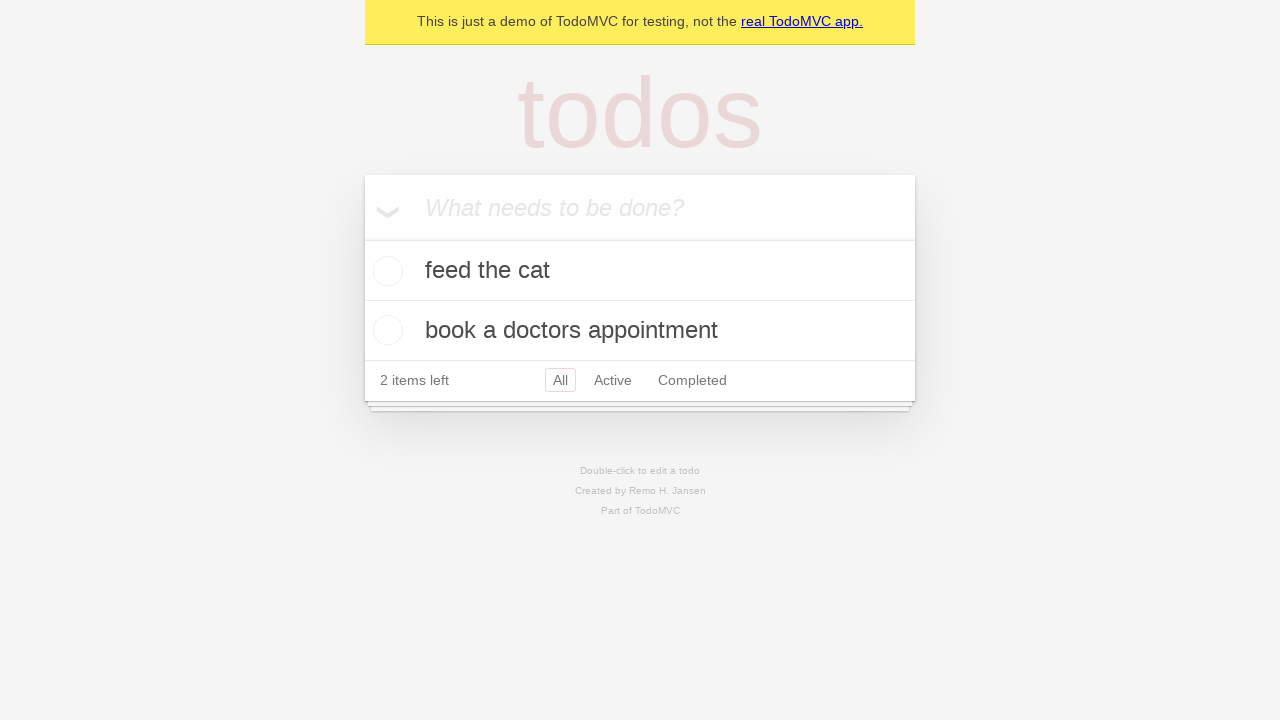

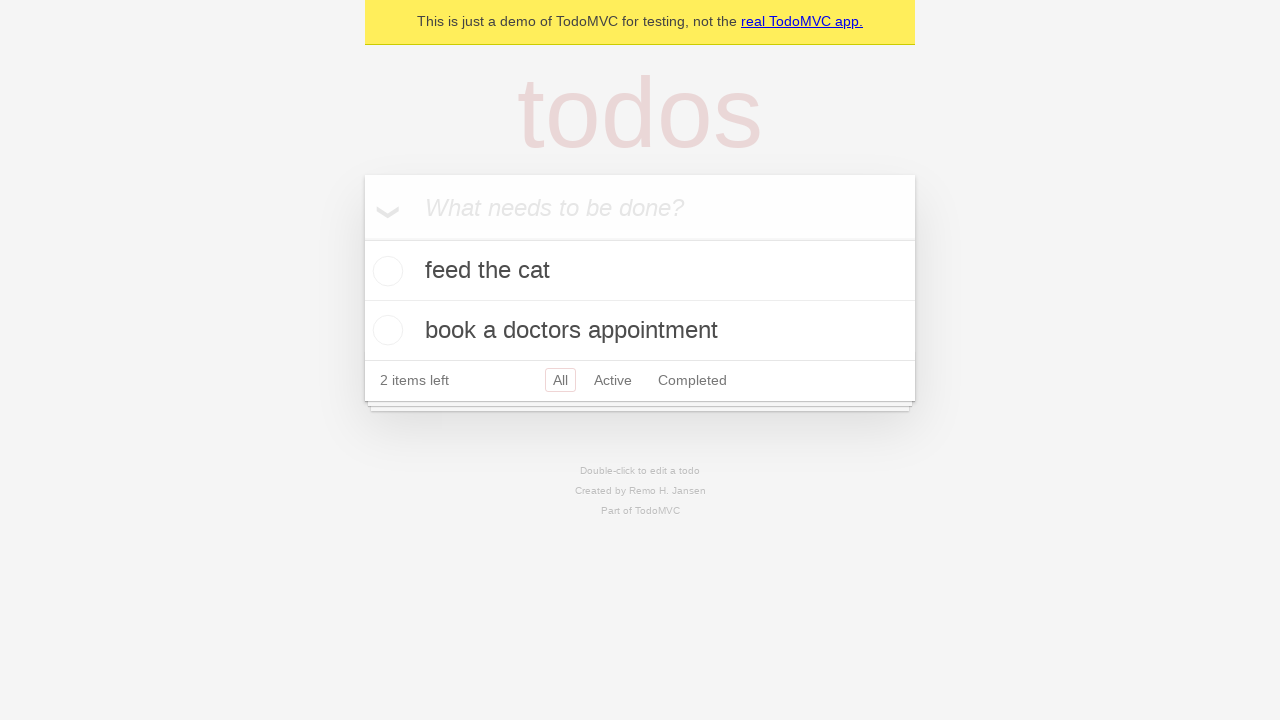